Tests clearing the complete state of all items by checking and unchecking the toggle all checkbox.

Starting URL: https://demo.playwright.dev/todomvc

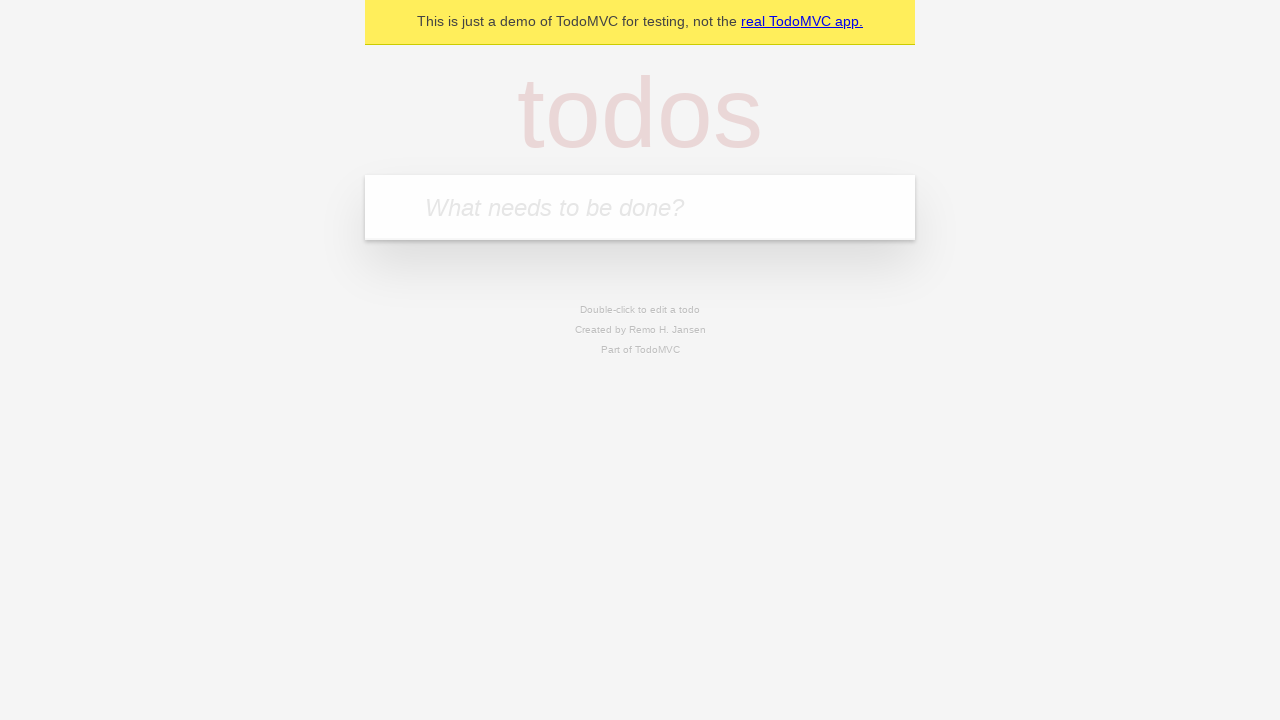

Filled todo input with 'buy some cheese' on internal:attr=[placeholder="What needs to be done?"i]
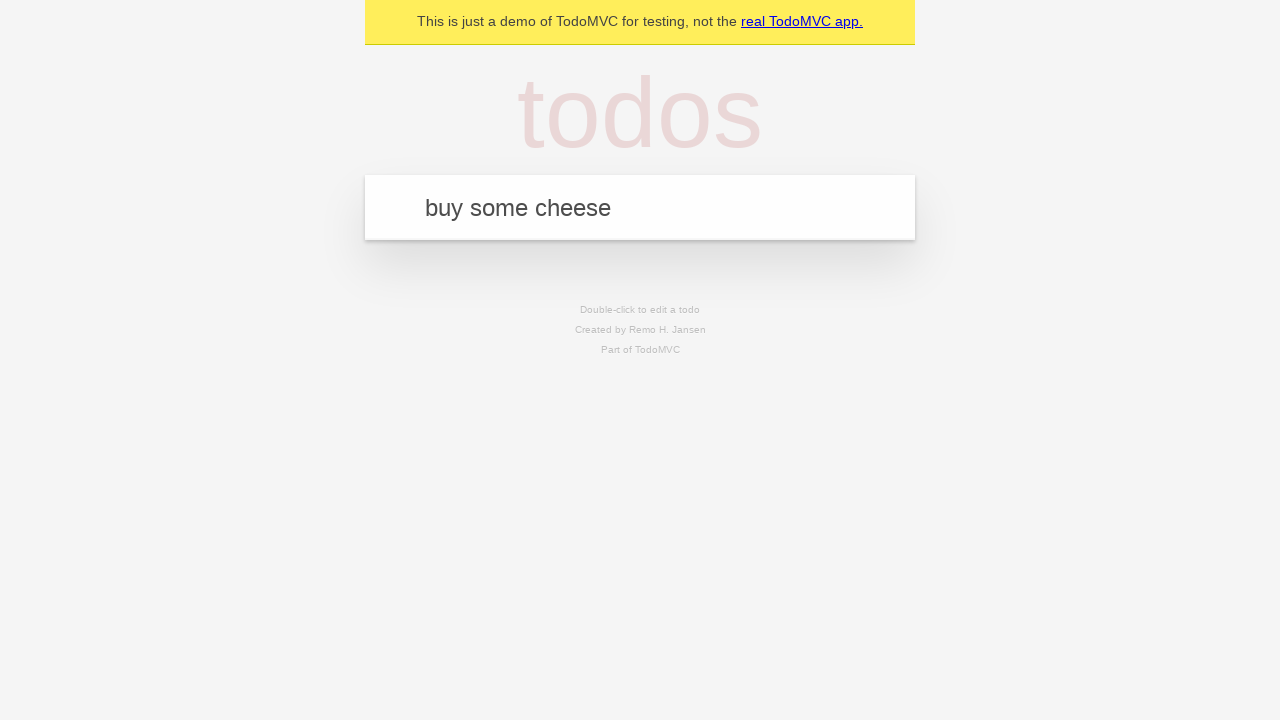

Pressed Enter to add first todo on internal:attr=[placeholder="What needs to be done?"i]
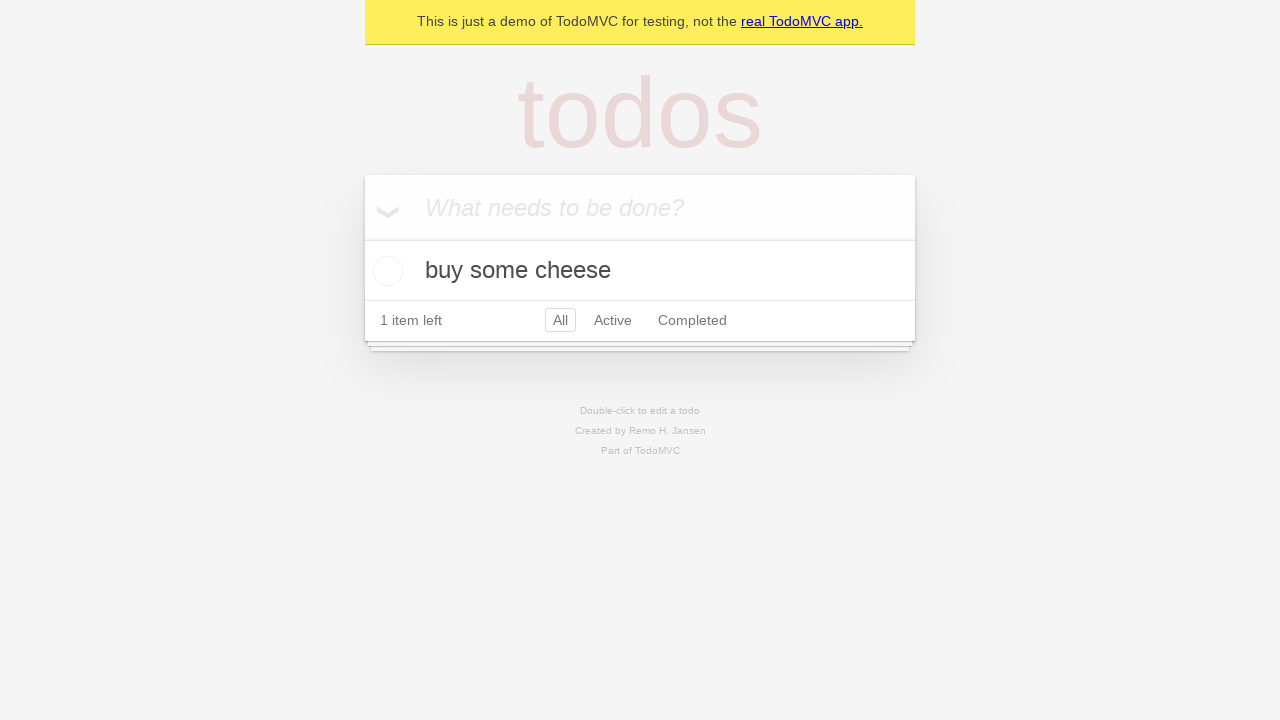

Filled todo input with 'feed the cat' on internal:attr=[placeholder="What needs to be done?"i]
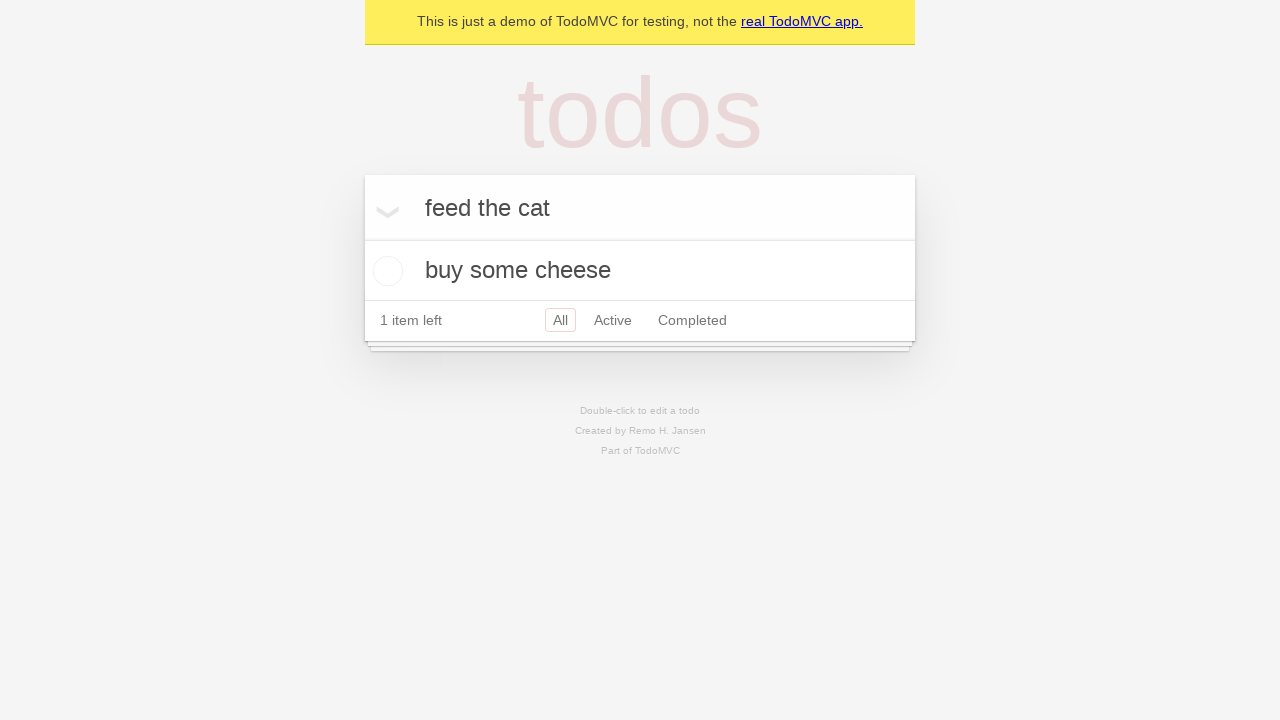

Pressed Enter to add second todo on internal:attr=[placeholder="What needs to be done?"i]
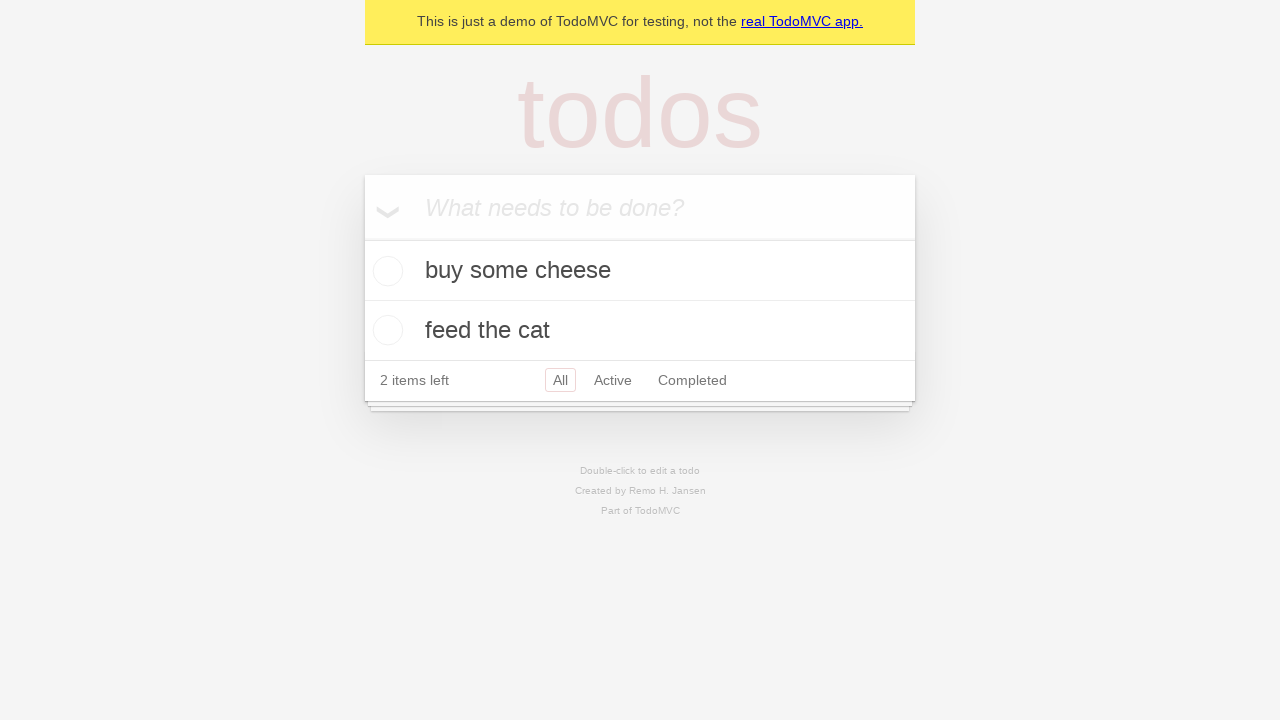

Filled todo input with 'book a doctors appointment' on internal:attr=[placeholder="What needs to be done?"i]
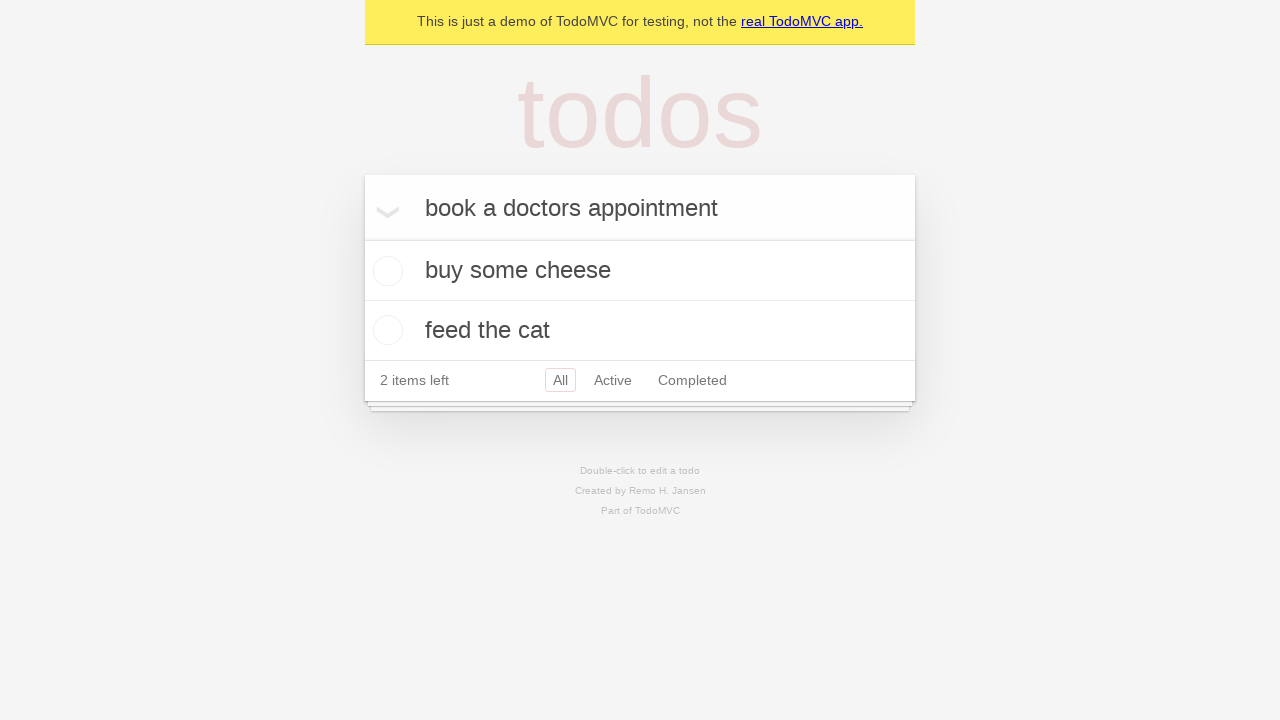

Pressed Enter to add third todo on internal:attr=[placeholder="What needs to be done?"i]
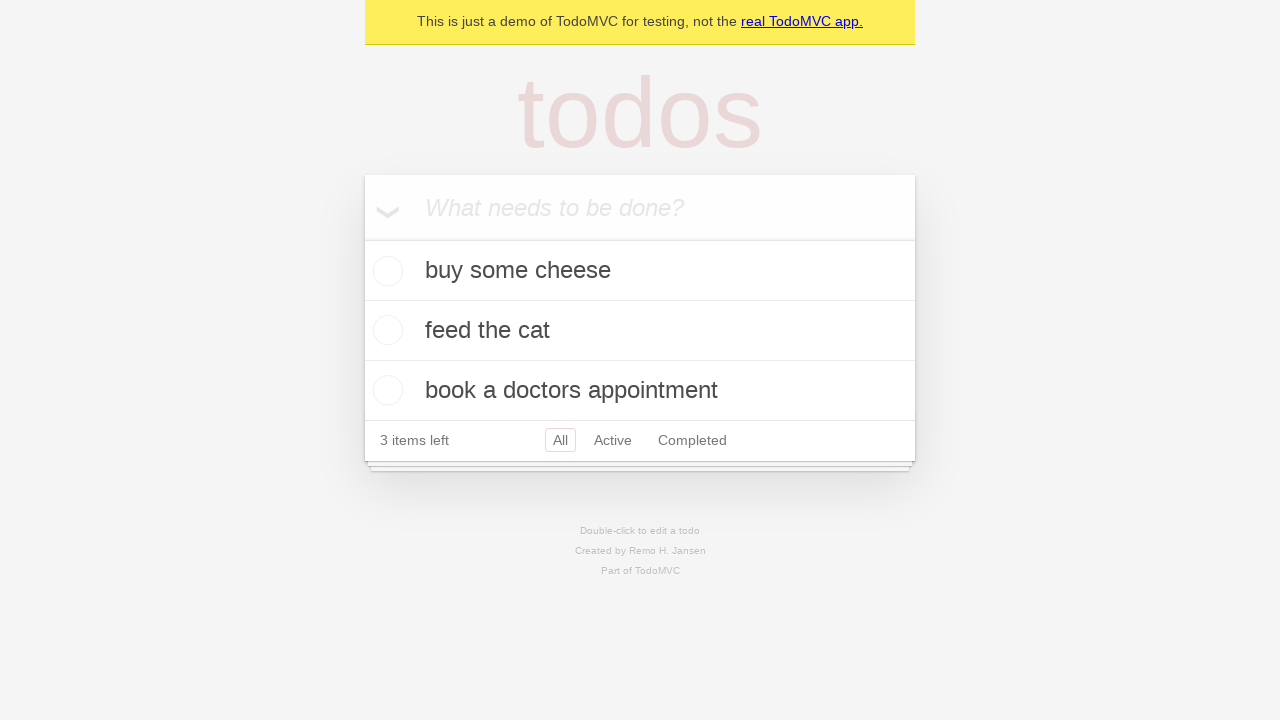

Clicked 'Mark all as complete' toggle to check all items at (362, 238) on internal:label="Mark all as complete"i
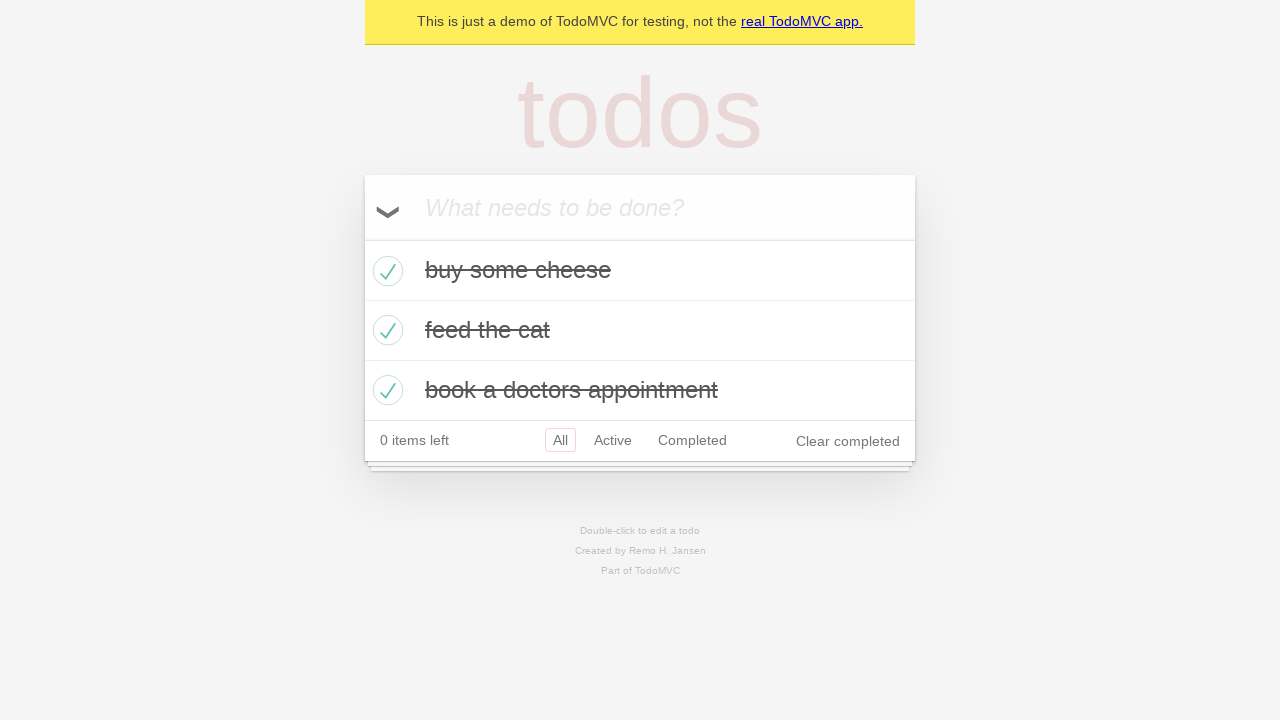

Clicked 'Mark all as complete' toggle to uncheck all items at (362, 238) on internal:label="Mark all as complete"i
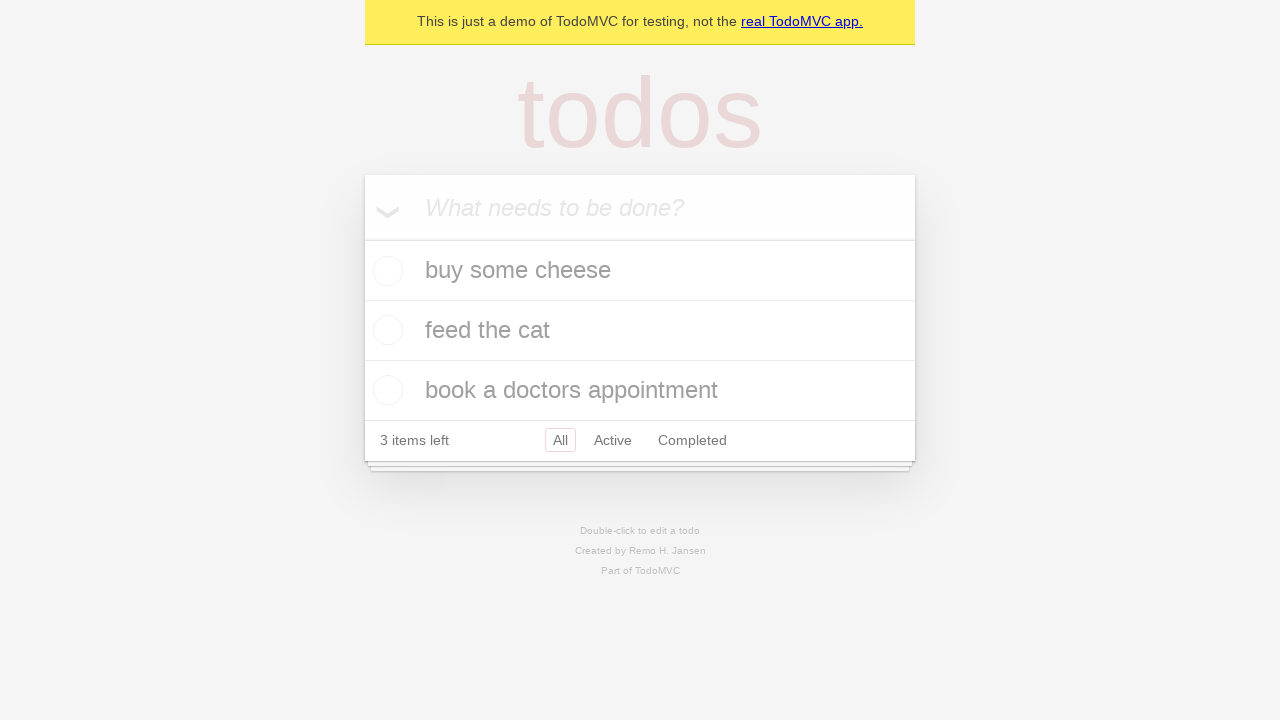

Waited 500ms for uncompleted state to render
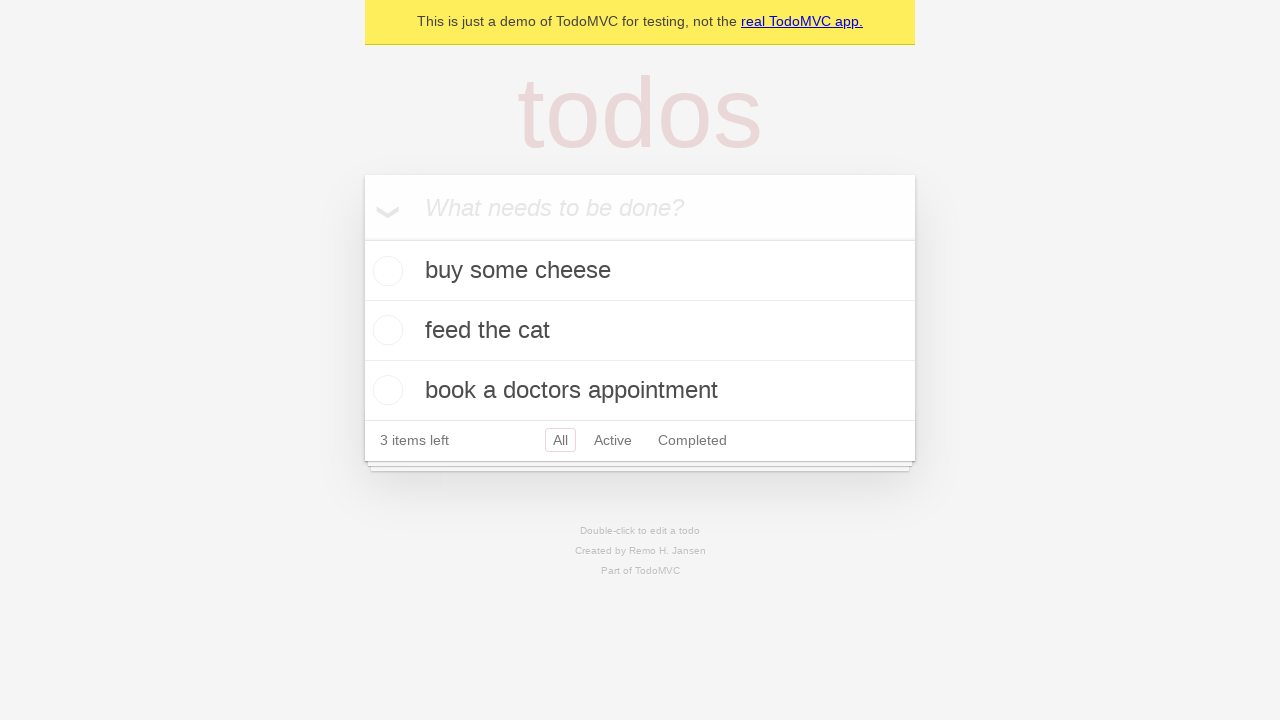

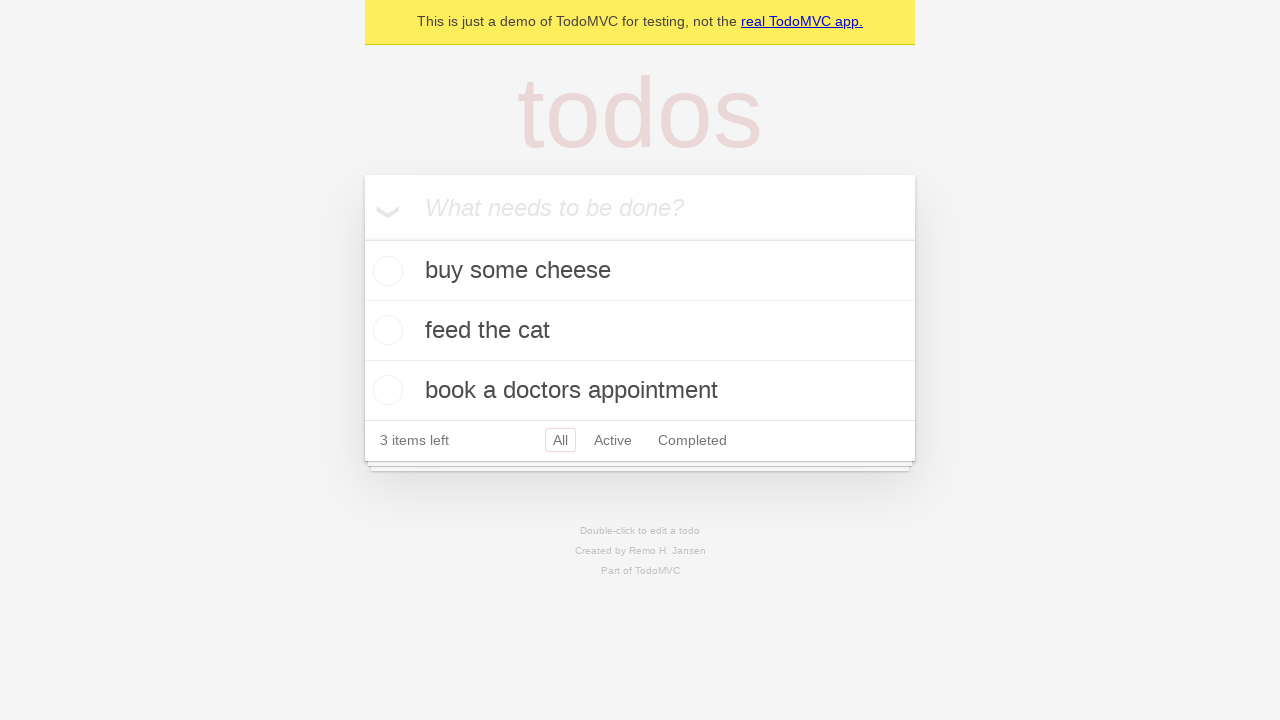